Navigates to a test automation practice website and scrolls the page to bring the Country label element into view using JavaScript scroll functionality.

Starting URL: https://testautomationpractice.blogspot.com/

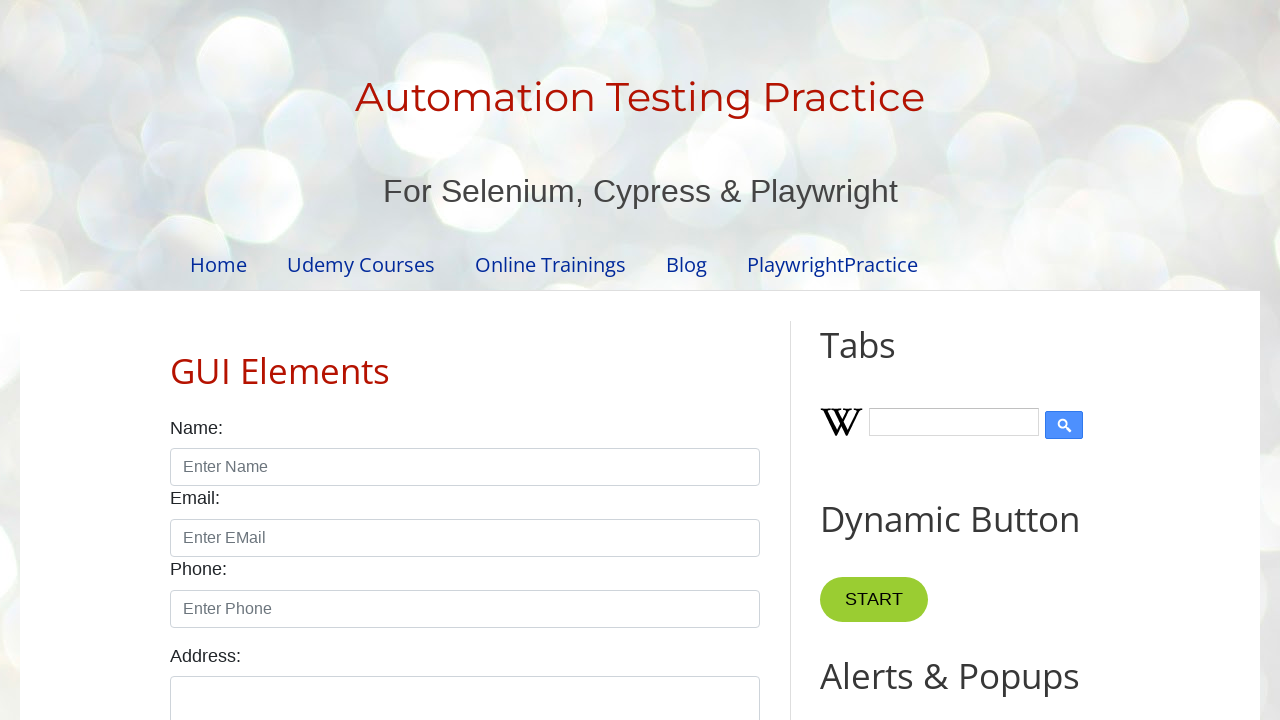

Located the Country label element
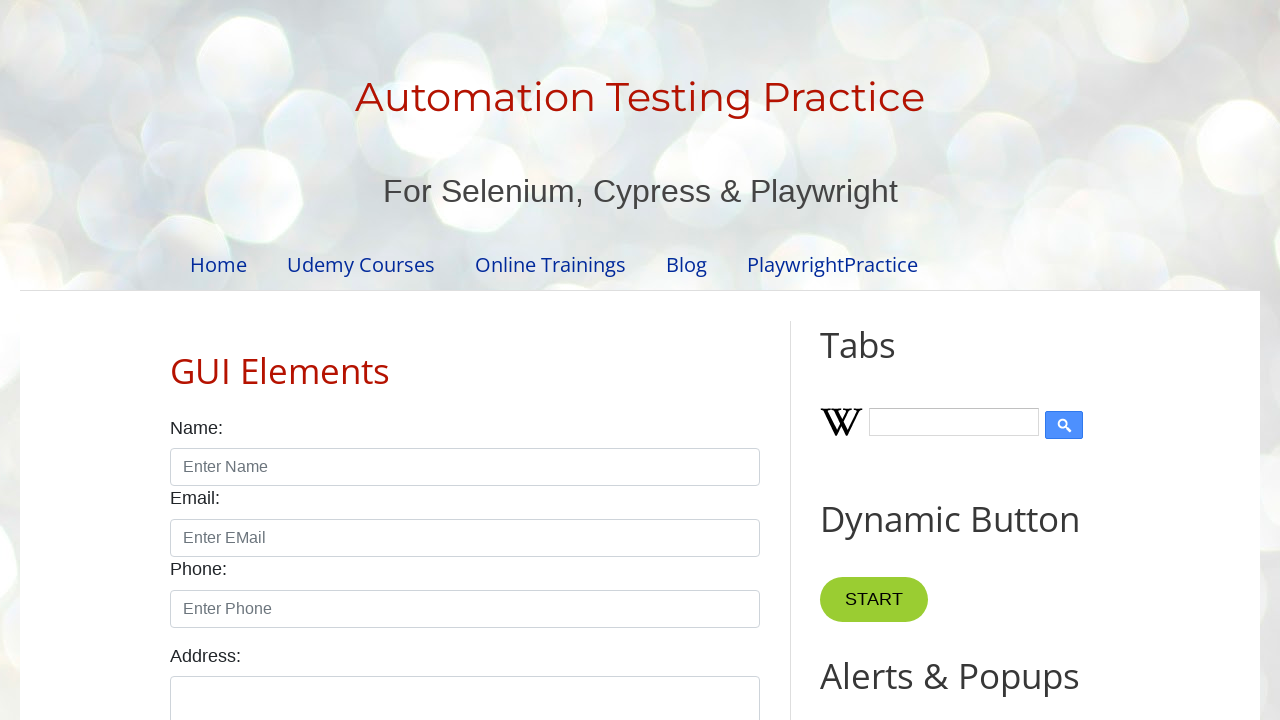

Scrolled Country label into view using scroll_into_view_if_needed()
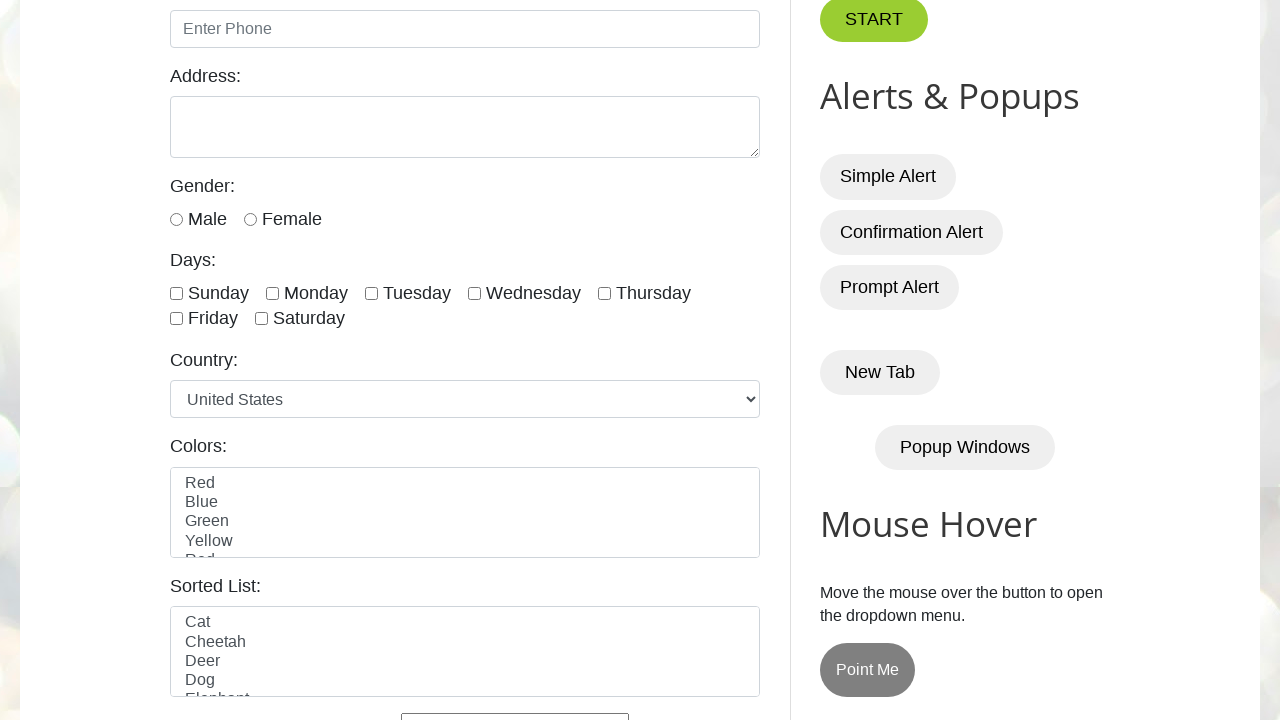

Waited 500ms for scroll animation to complete
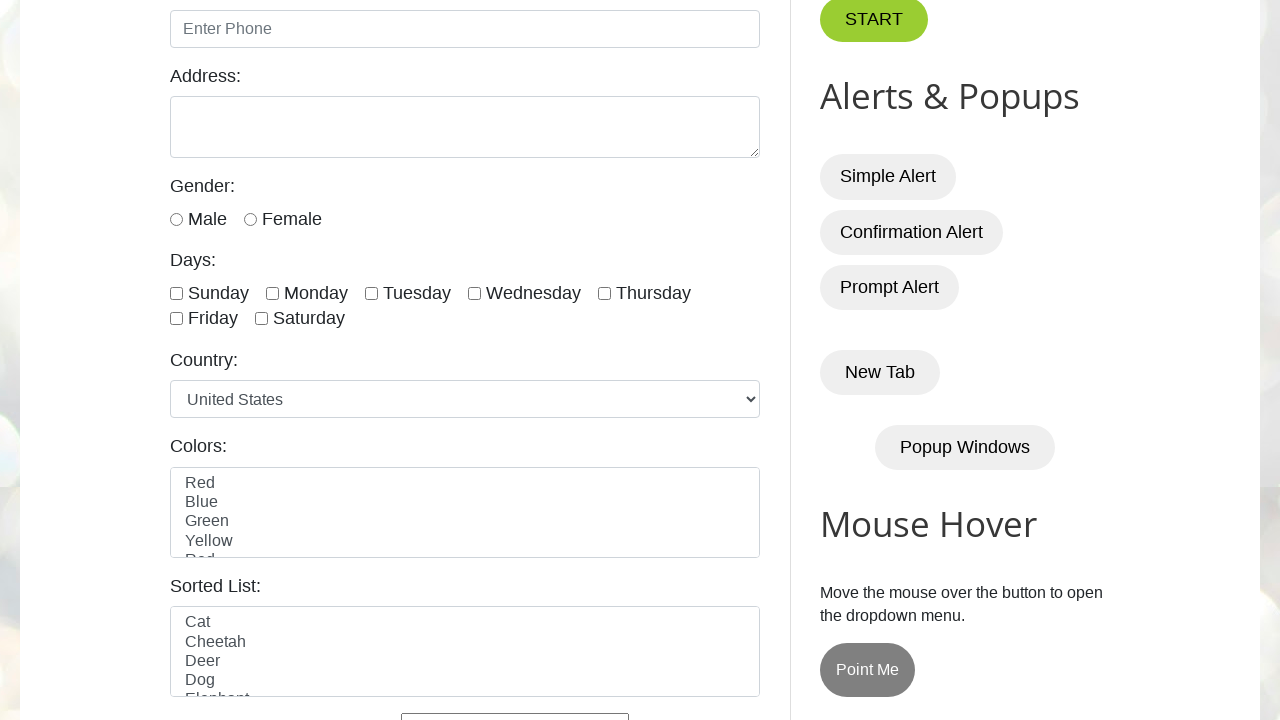

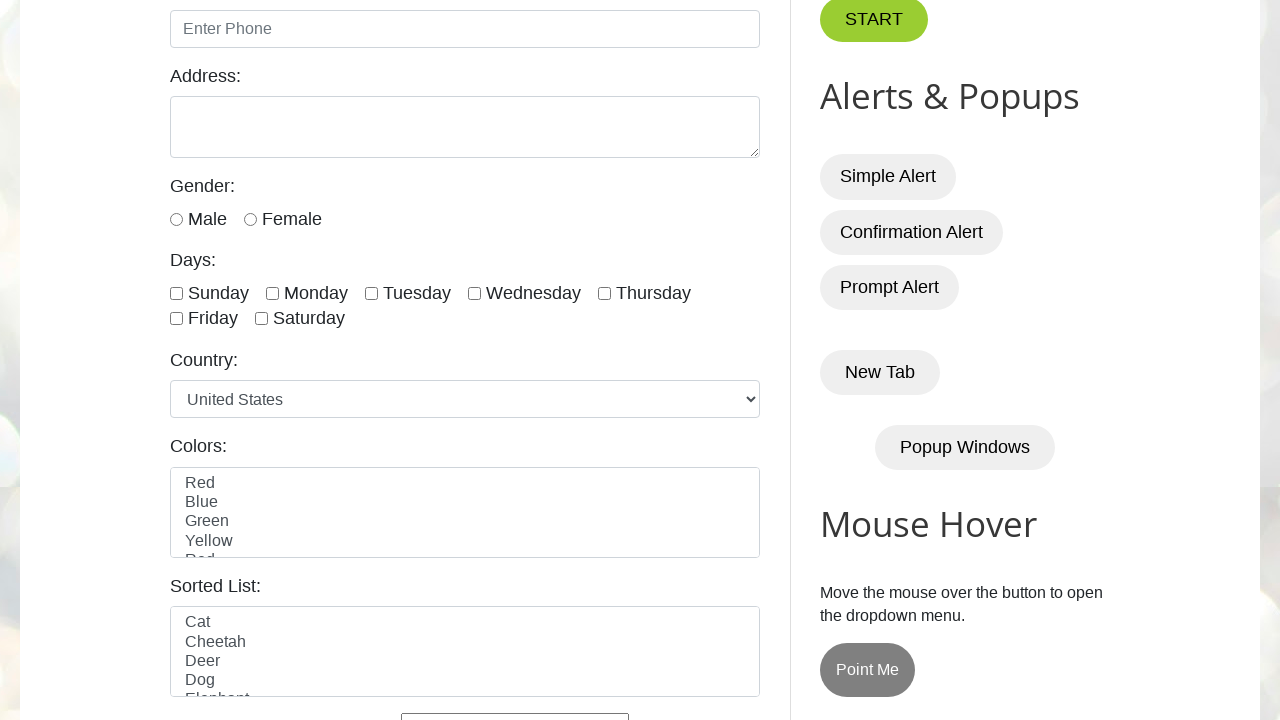